Tests explicit wait functionality by waiting for a price element to display "$100", then clicking a book button, calculating a mathematical value based on displayed input, entering the result, and submitting the form.

Starting URL: http://suninjuly.github.io/explicit_wait2.html

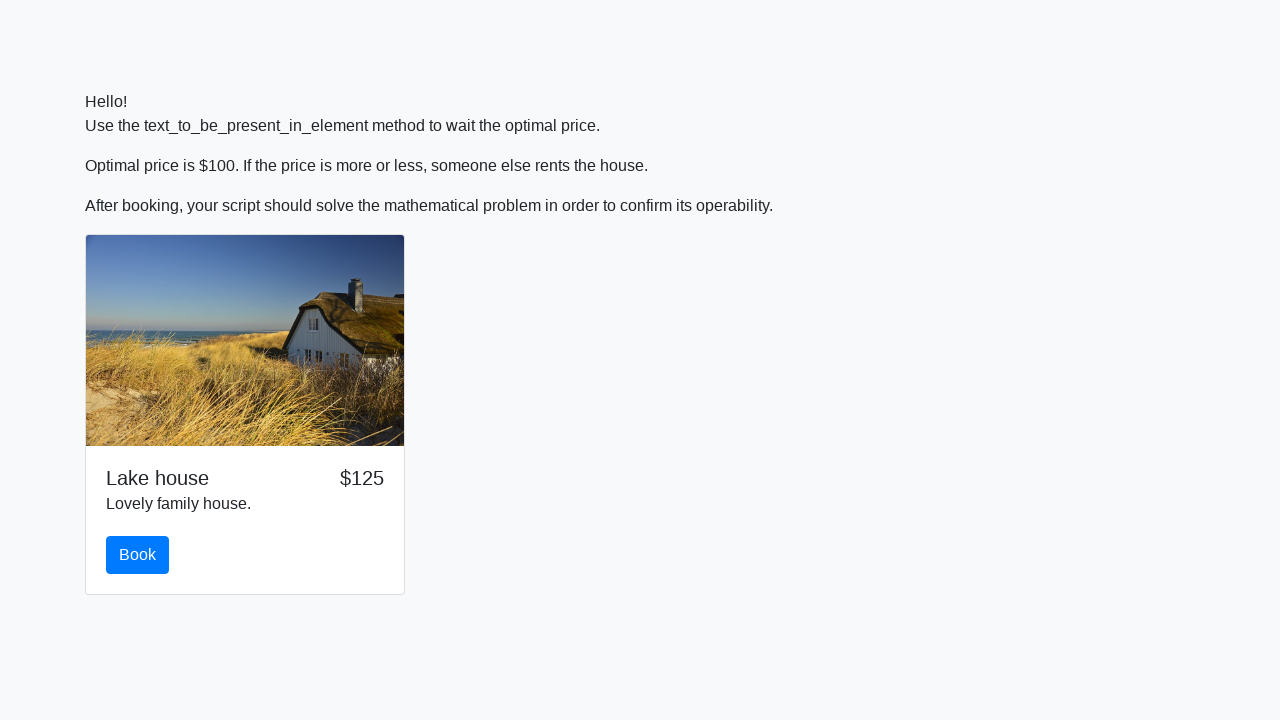

Waited for price element to display '$100'
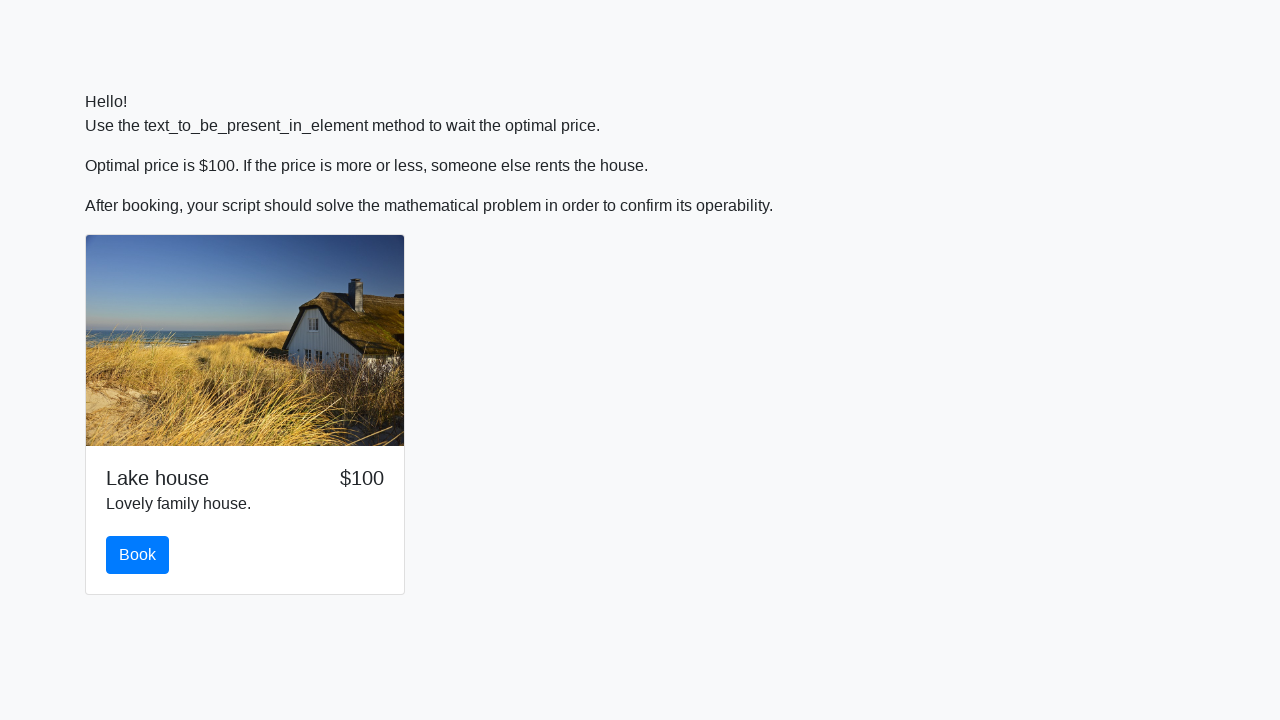

Clicked the book button at (138, 555) on #book
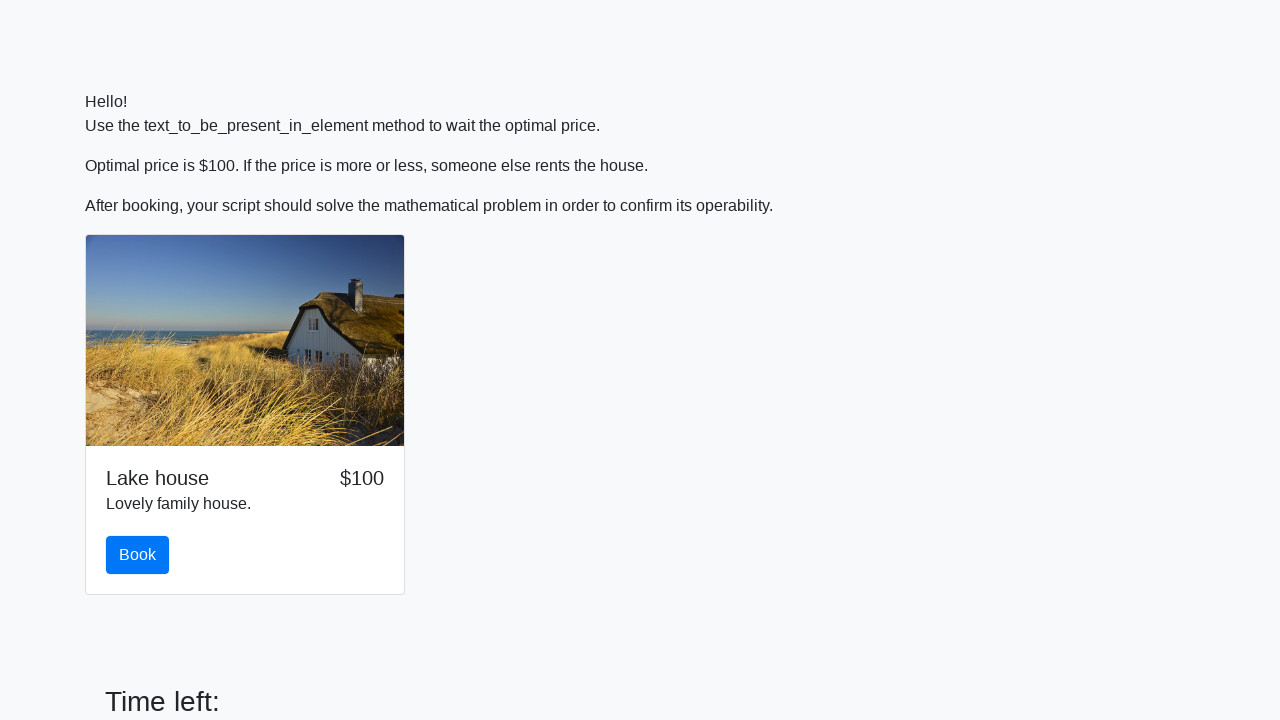

Retrieved input value: 416
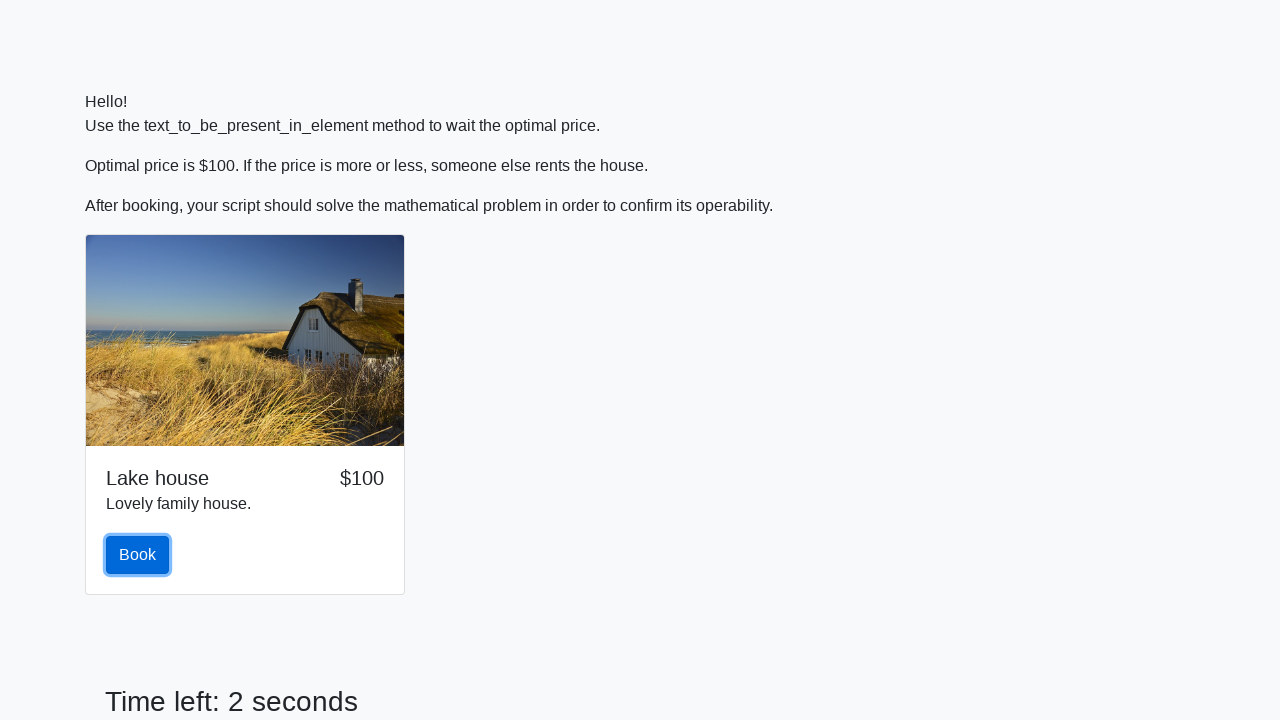

Calculated mathematical result: 2.4504451653892767
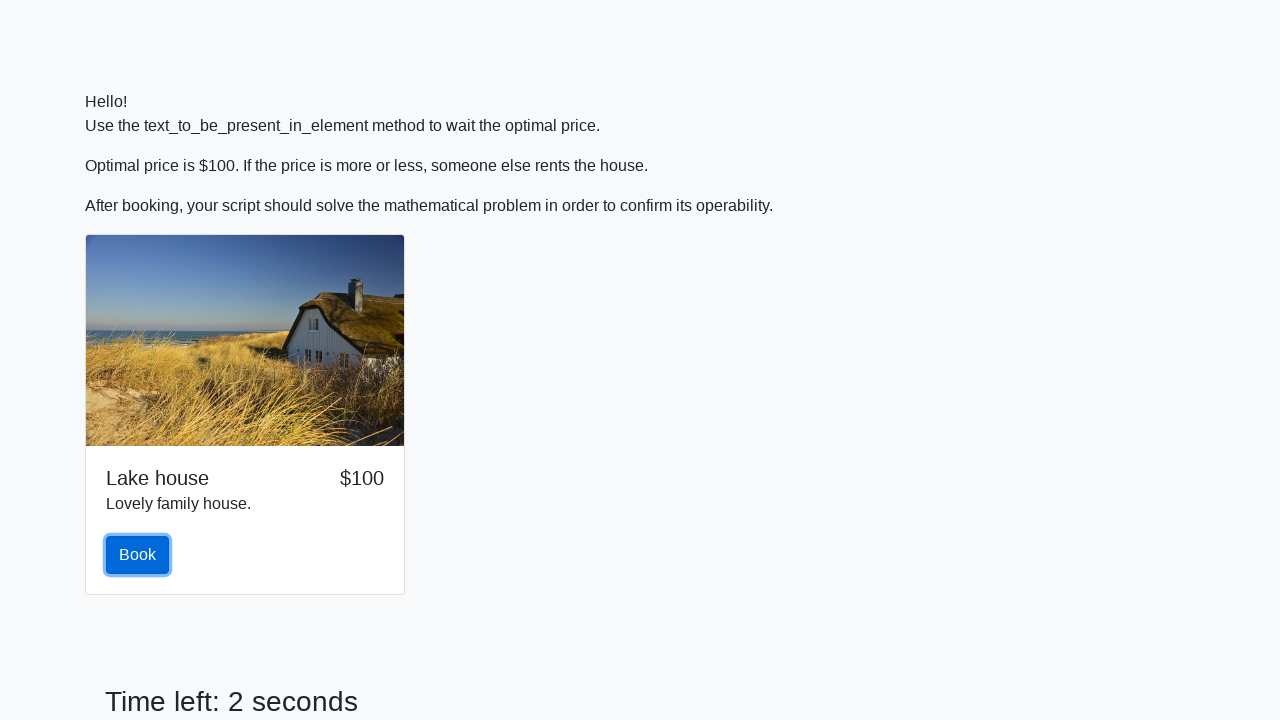

Filled answer field with calculated value: 2.4504451653892767 on #answer
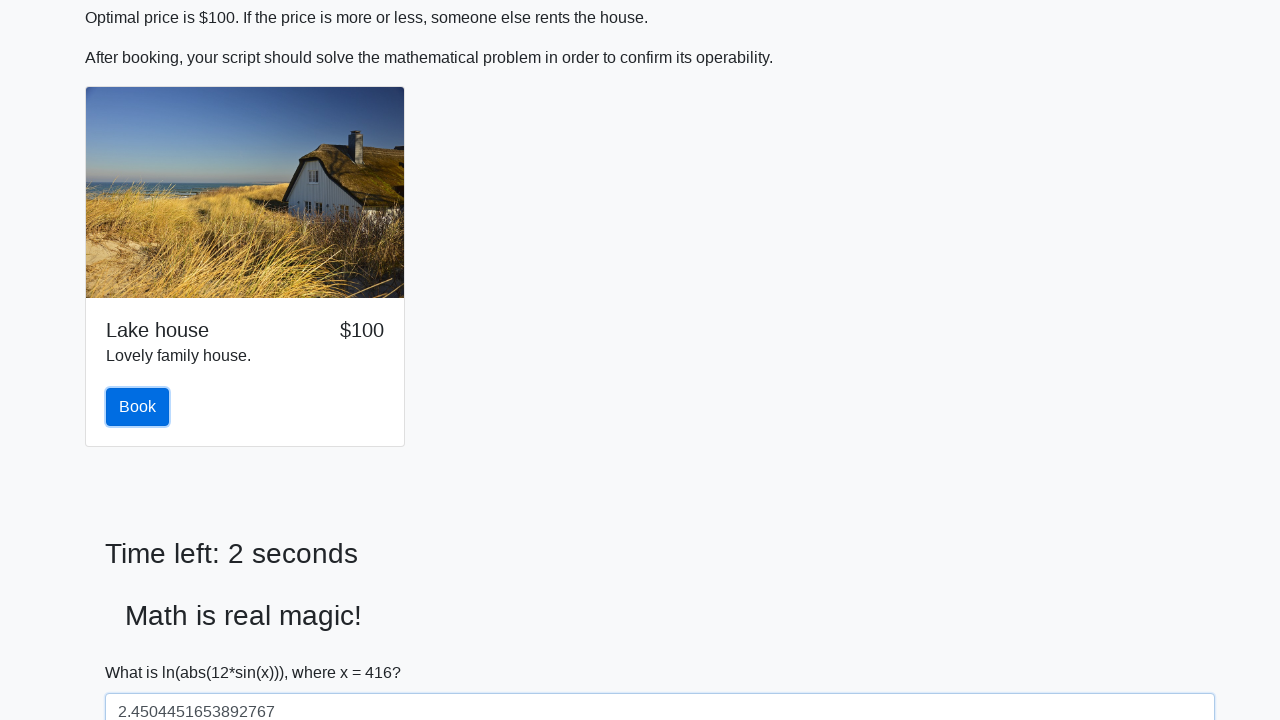

Clicked solve button to submit form at (143, 651) on #solve
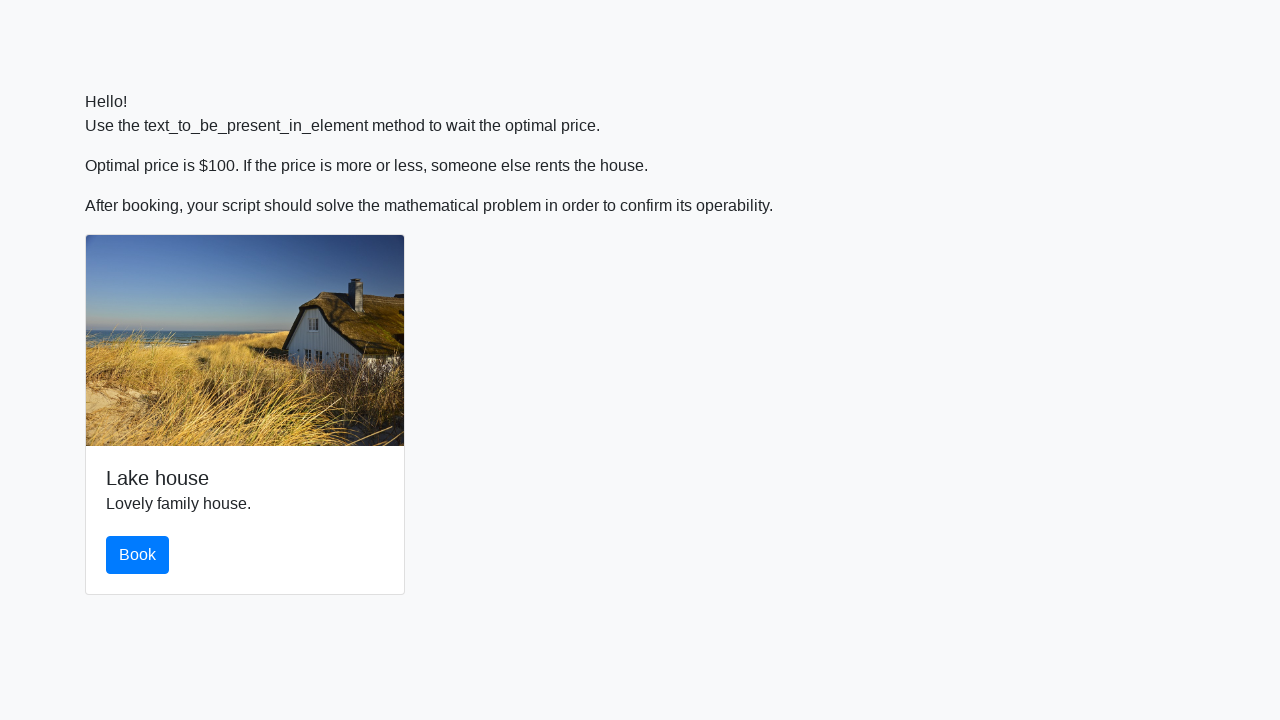

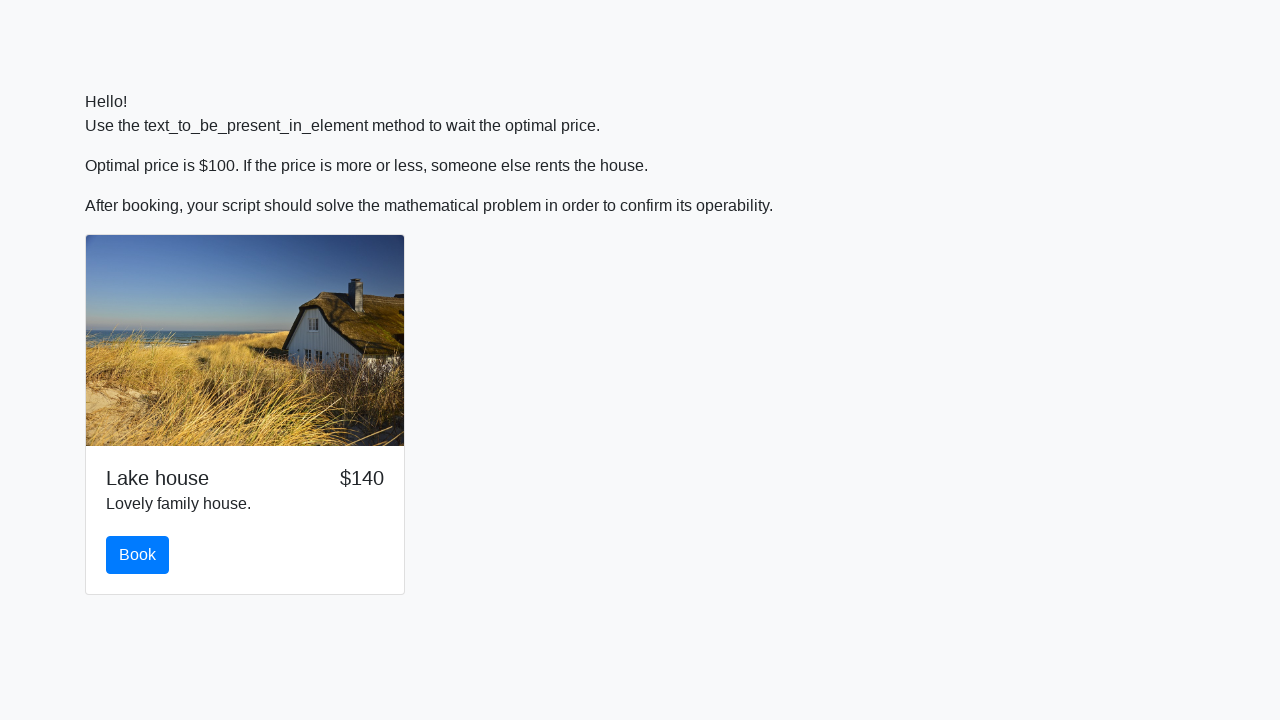